Tests Google Docs form radio button by selecting a city option and verifying its selection state

Starting URL: https://docs.google.com/forms/d/e/1FAIpQLSfiypnd69zhuDkjKgqvpID9kwO29UCzeCVrGGtbNPZXQok0jA/viewform

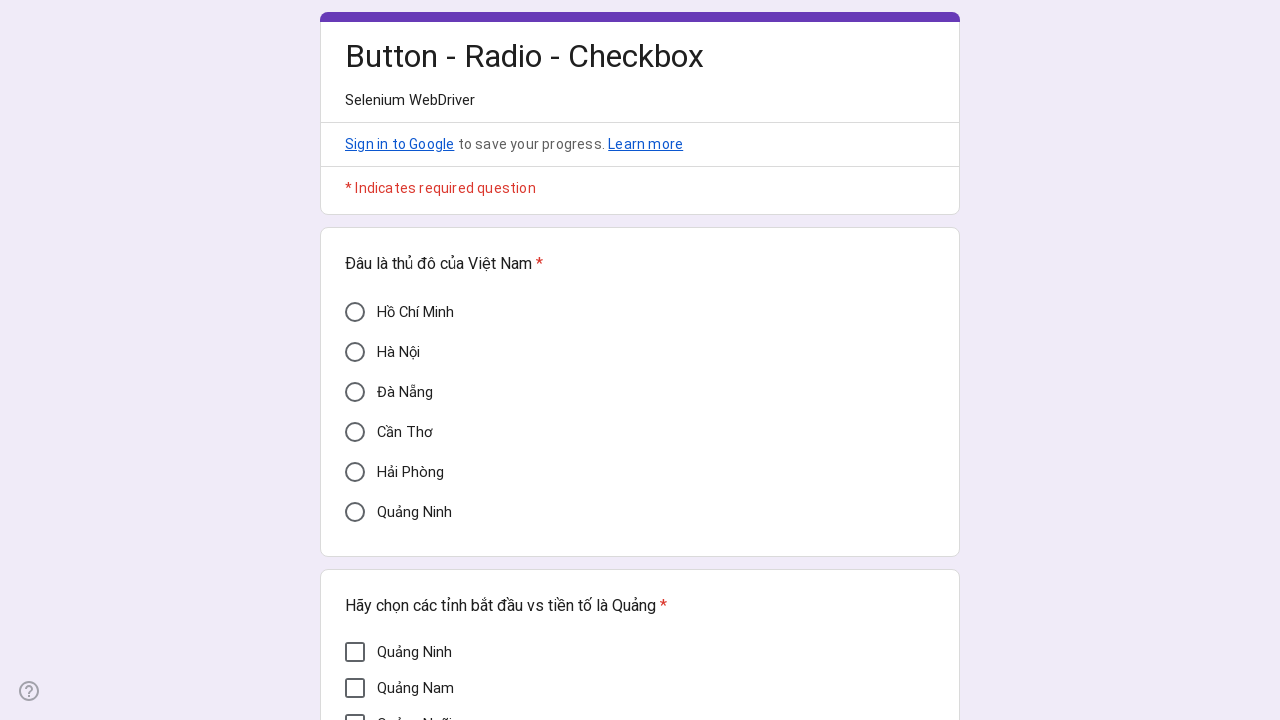

Waited for Cần Thơ radio button element to be present
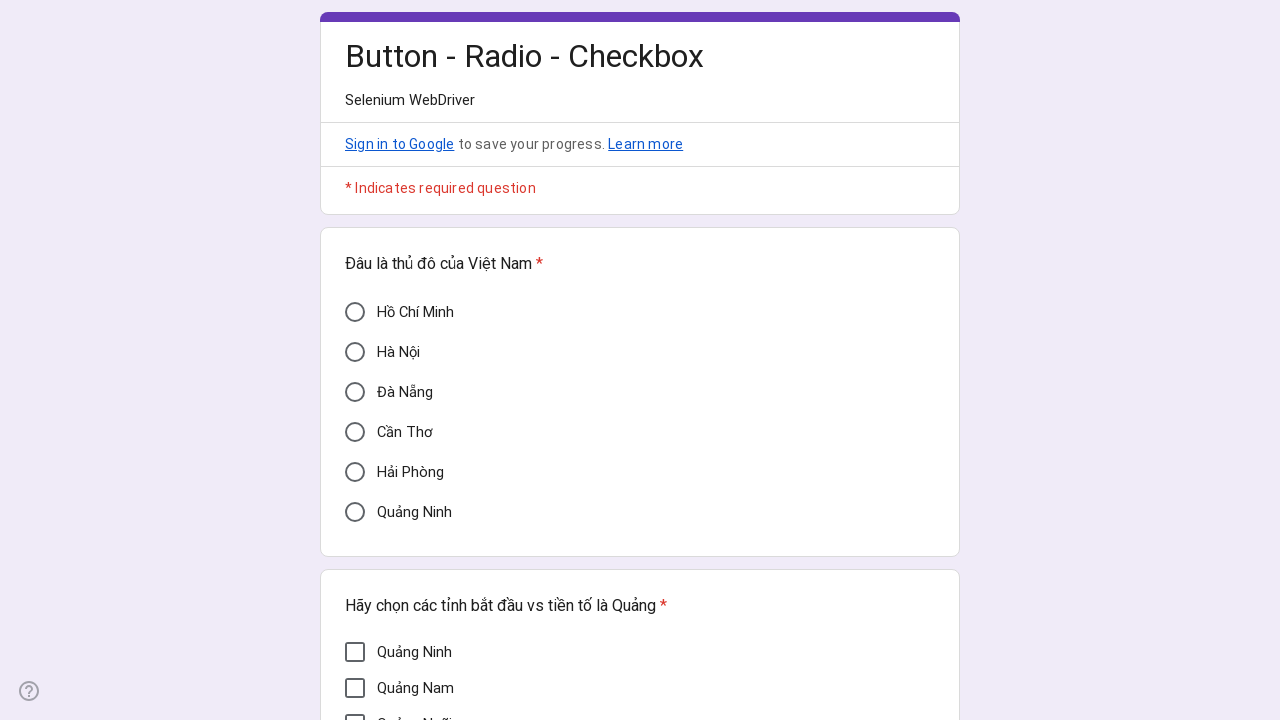

Located Cần Thơ radio button element
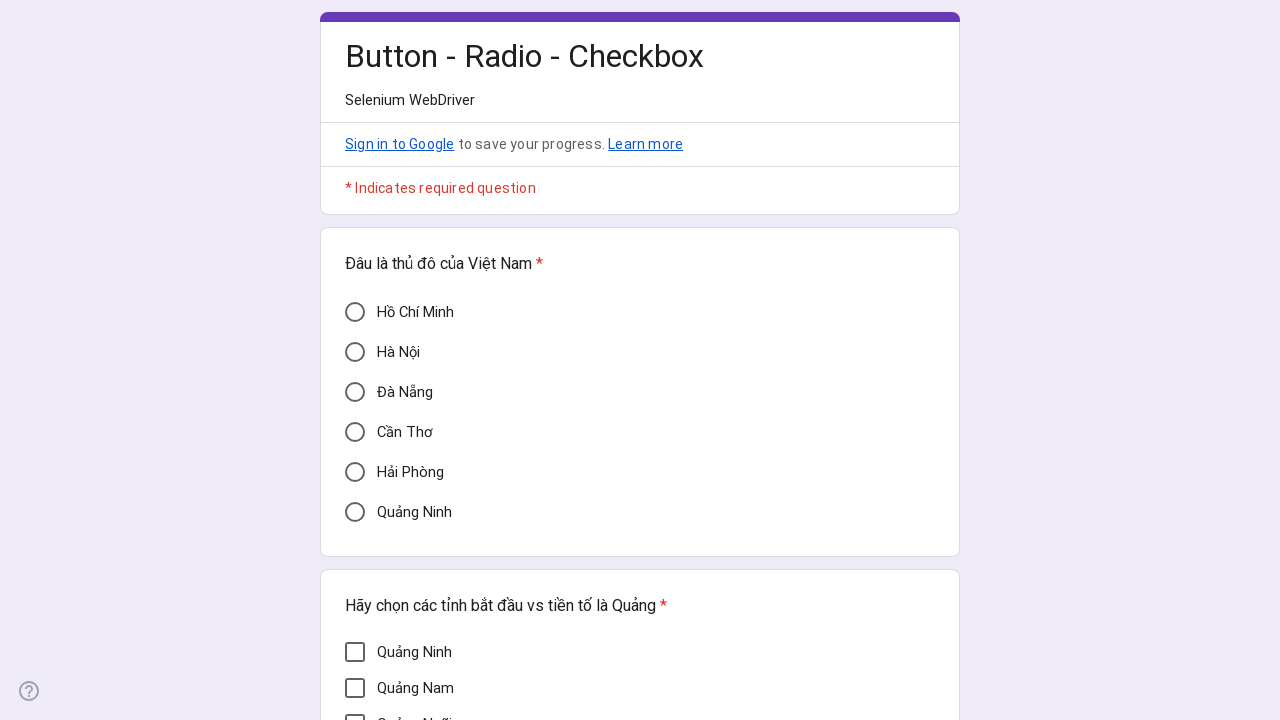

Clicked Cần Thơ radio button using JavaScript
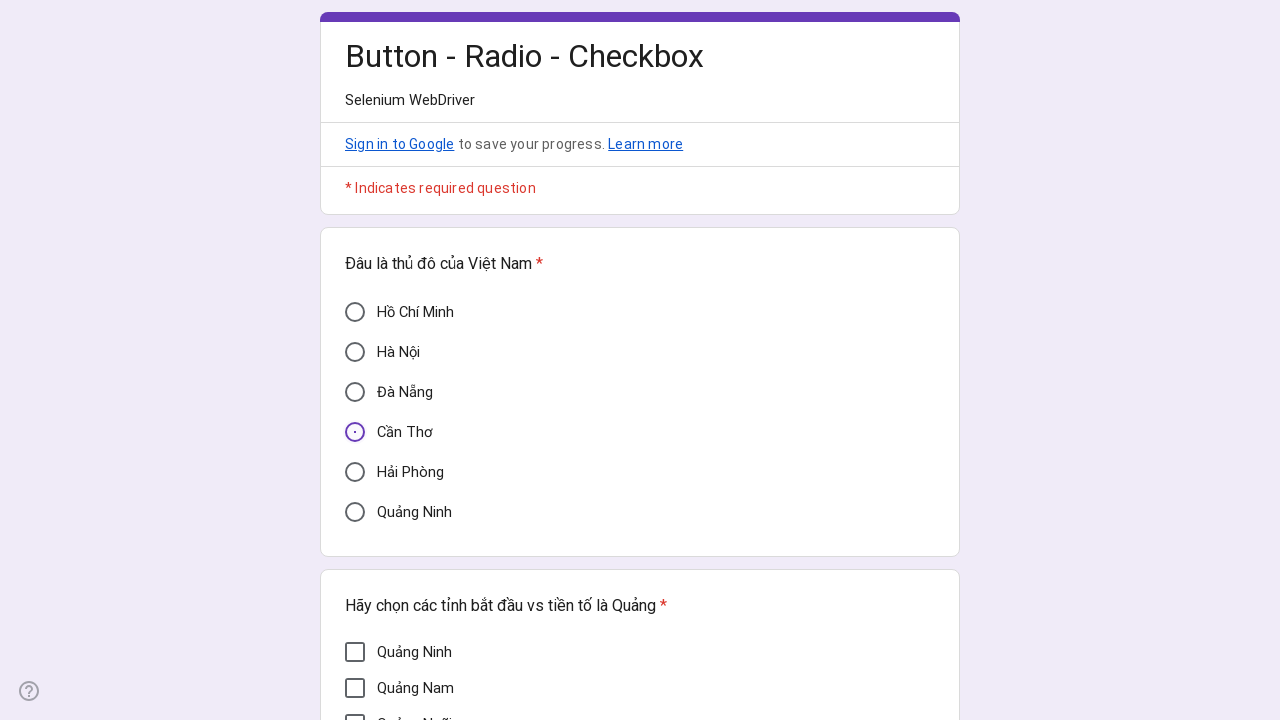

Waited 3 seconds for radio button selection to process
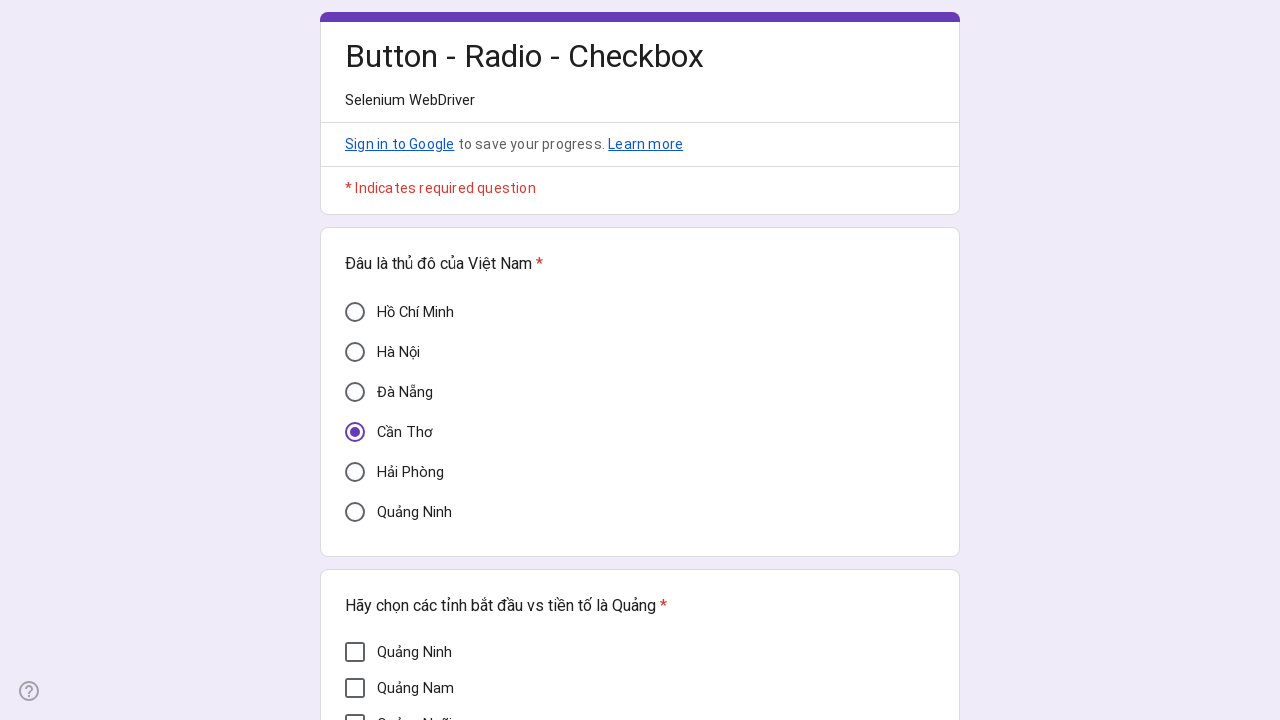

Verified Cần Thơ radio button is selected with aria-checked='true'
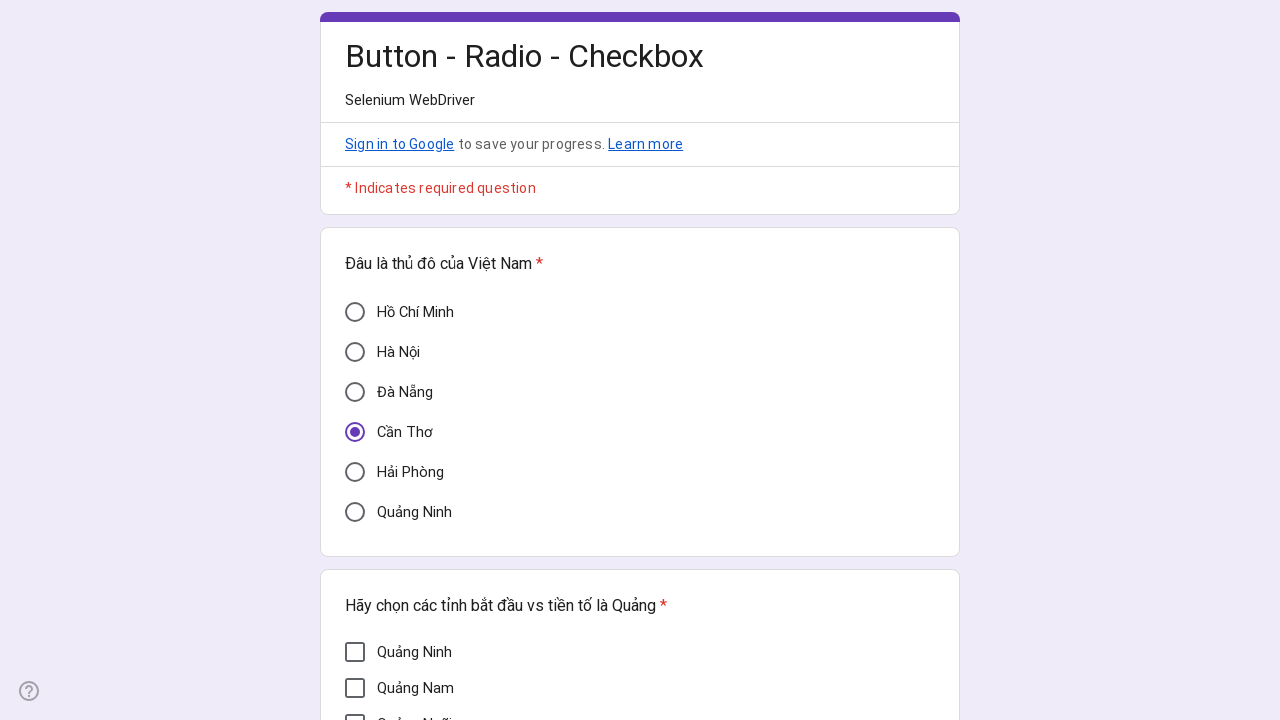

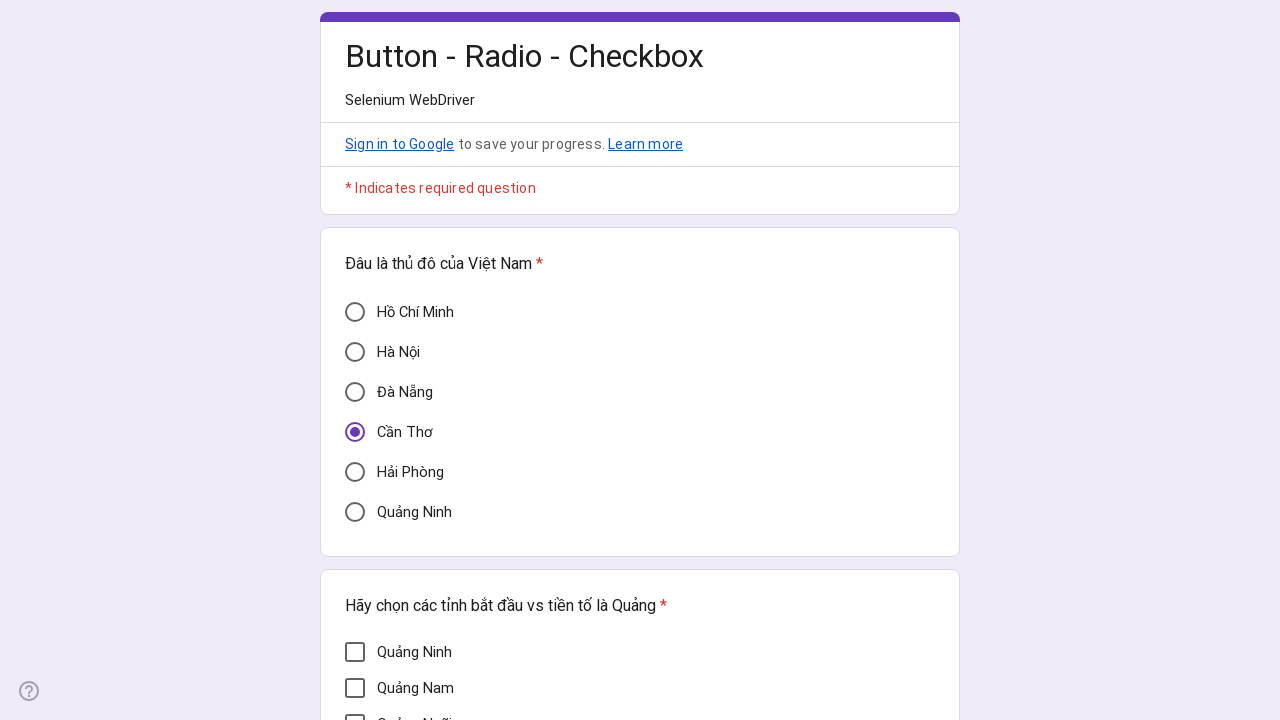